Tests JavaScript alert handling by opening a prompt alert, entering text into it, and accepting it

Starting URL: https://v1.training-support.net/selenium/javascript-alerts

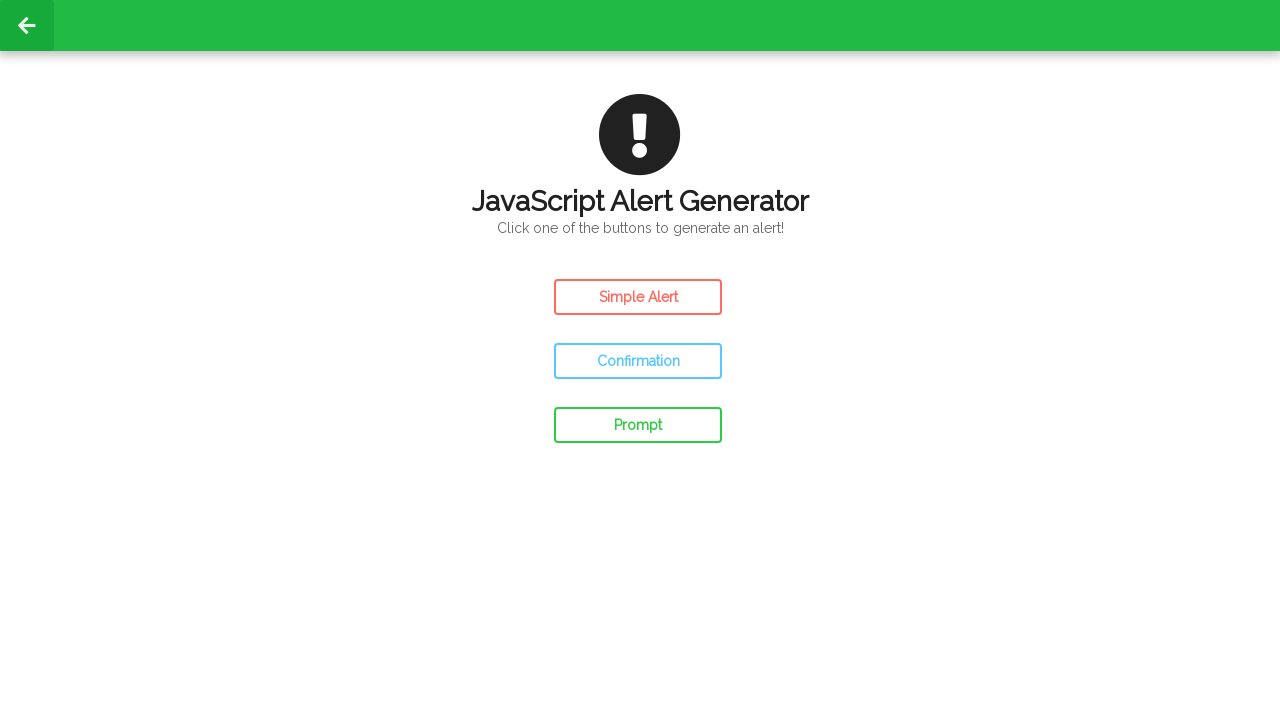

Retrieved and printed page title
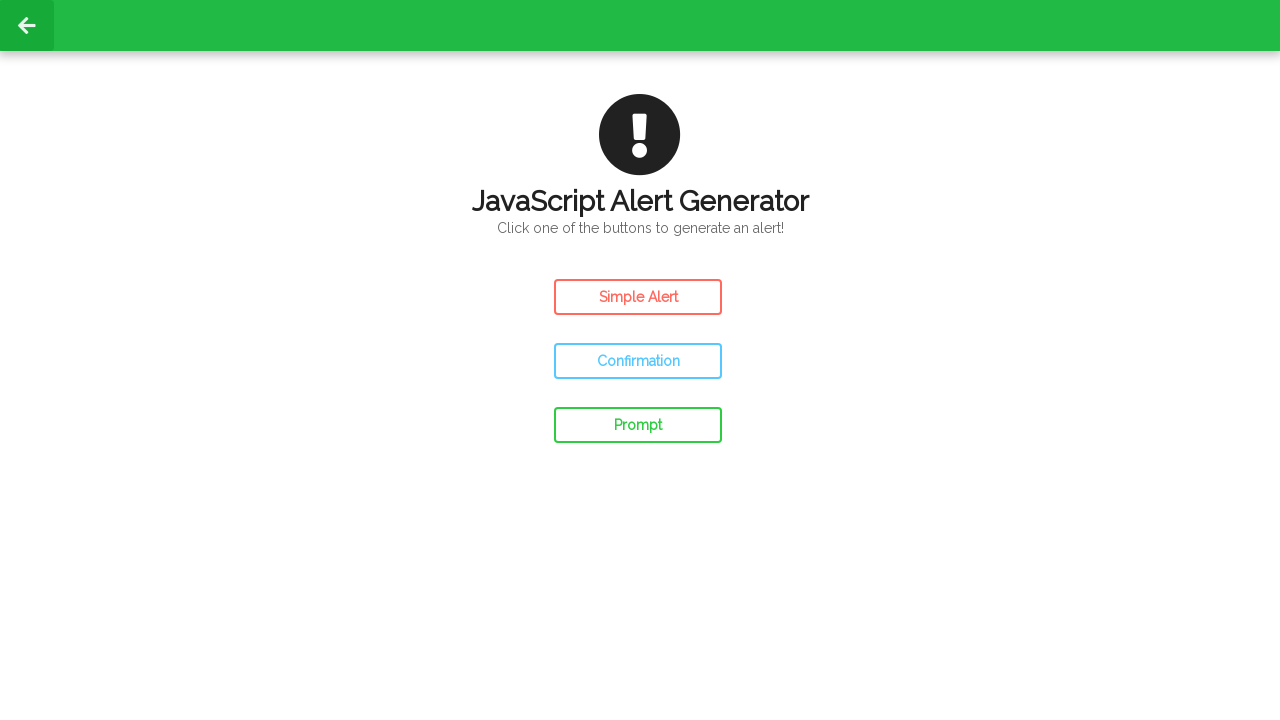

Clicked prompt button to open JavaScript alert at (638, 425) on #prompt
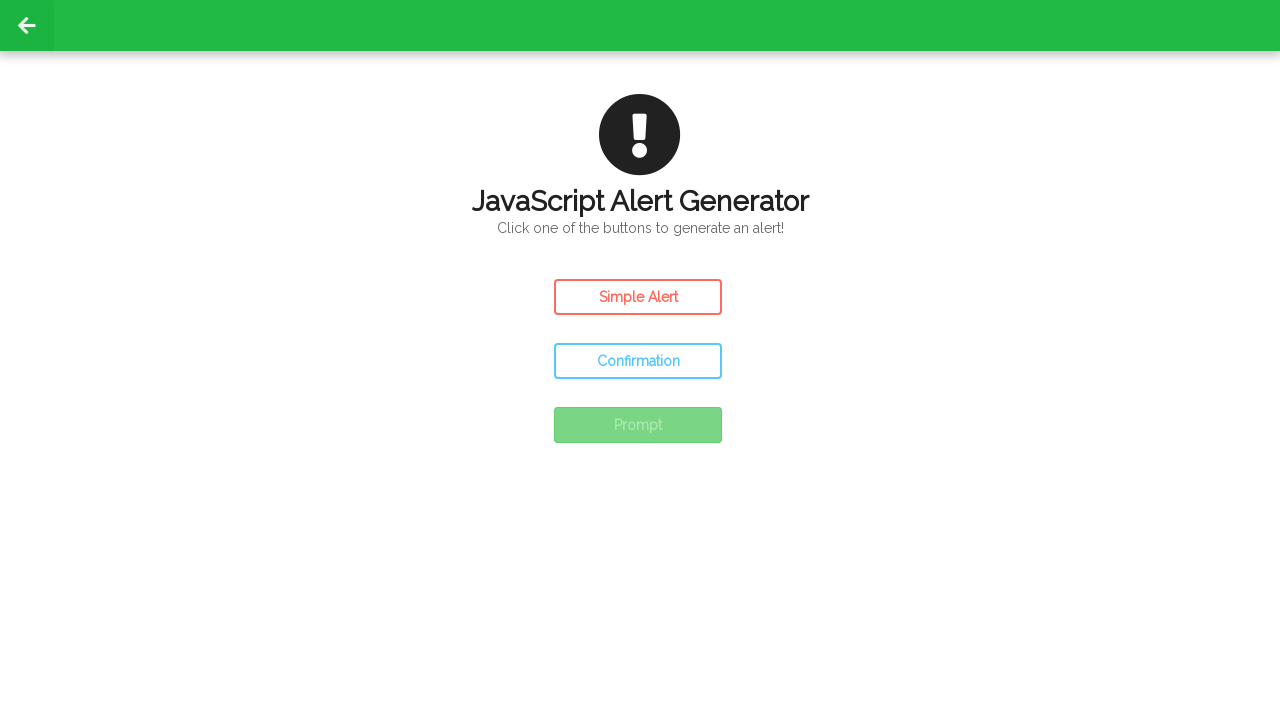

Set up dialog handler to accept prompt with 'Awesome!' text
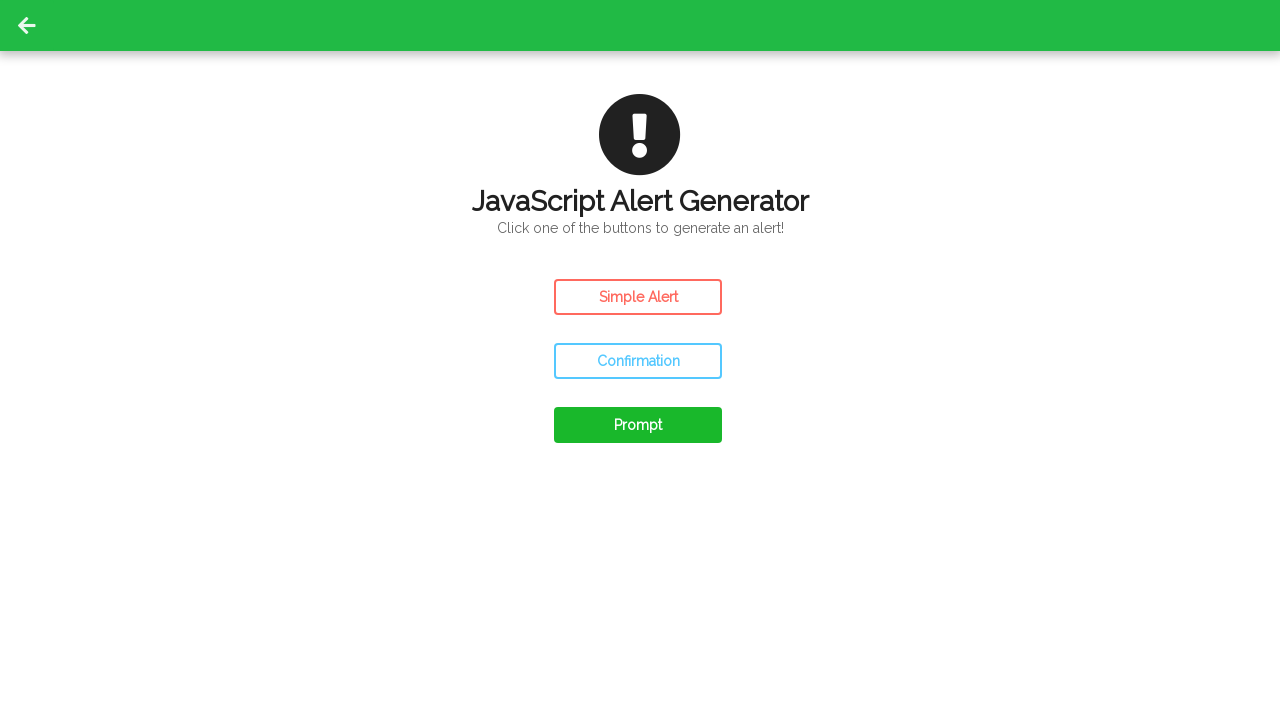

Waited 1000ms for dialog to be handled
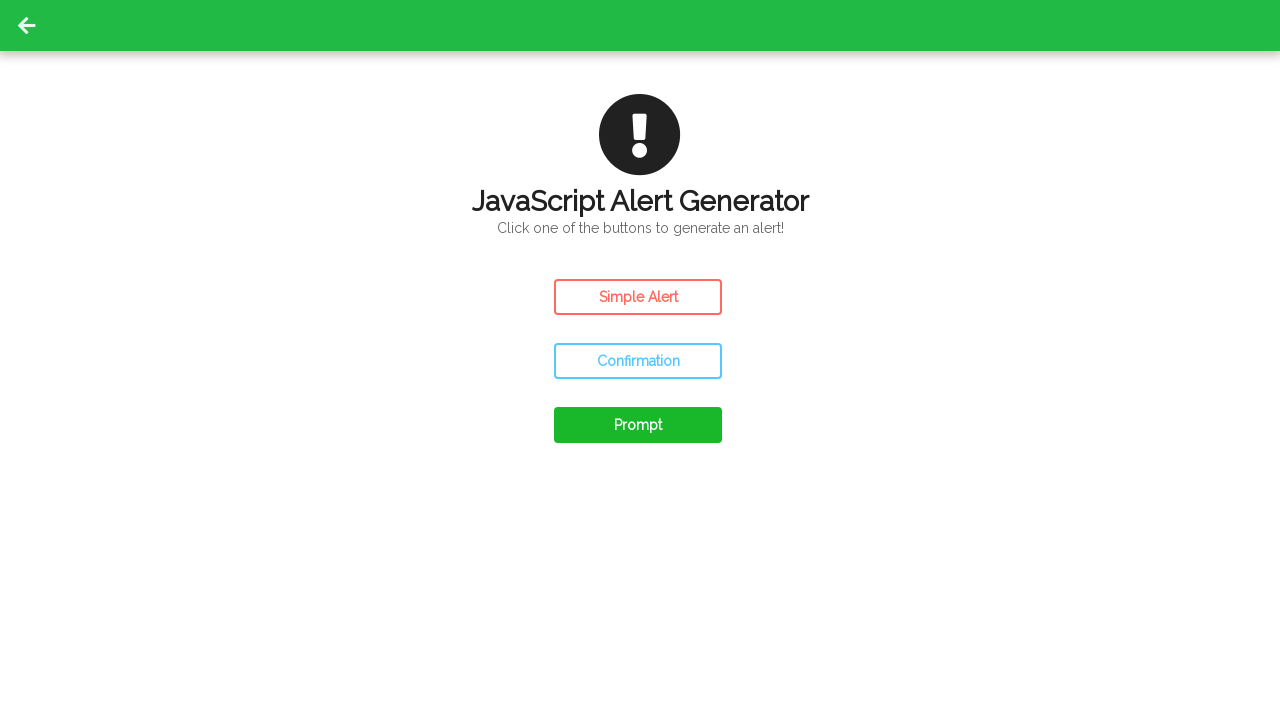

Printed confirmation that prompt was accepted
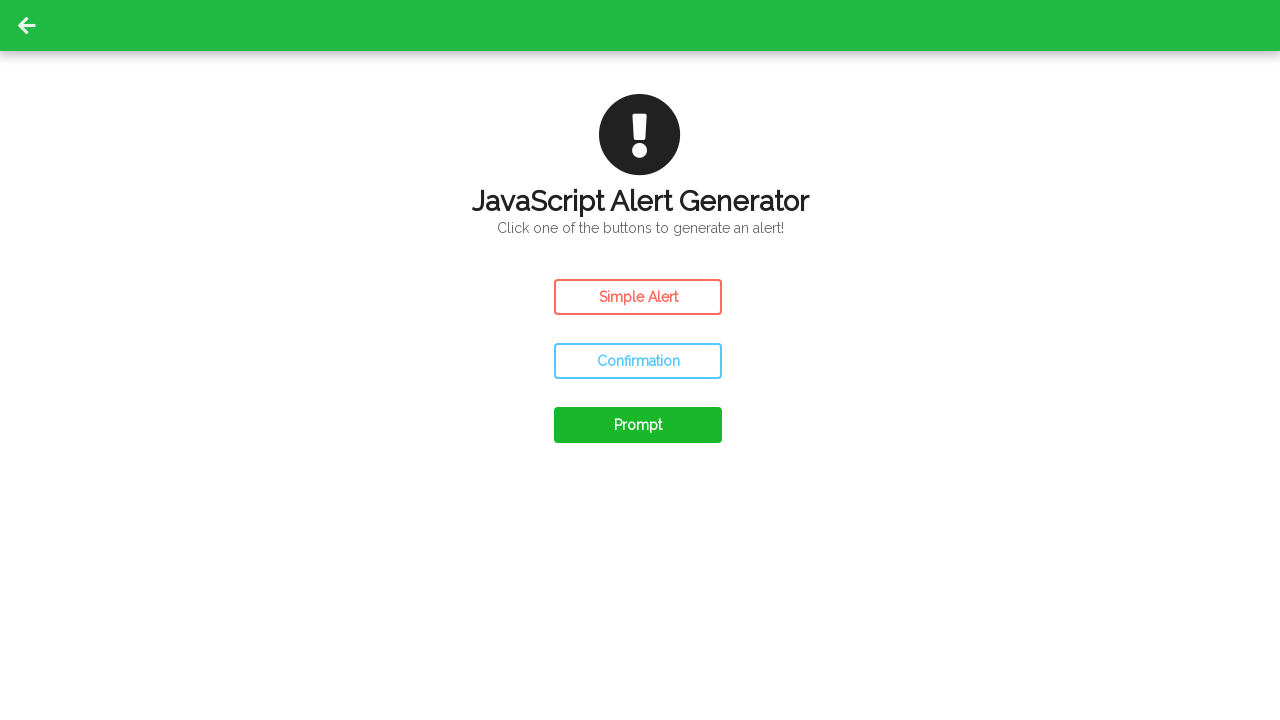

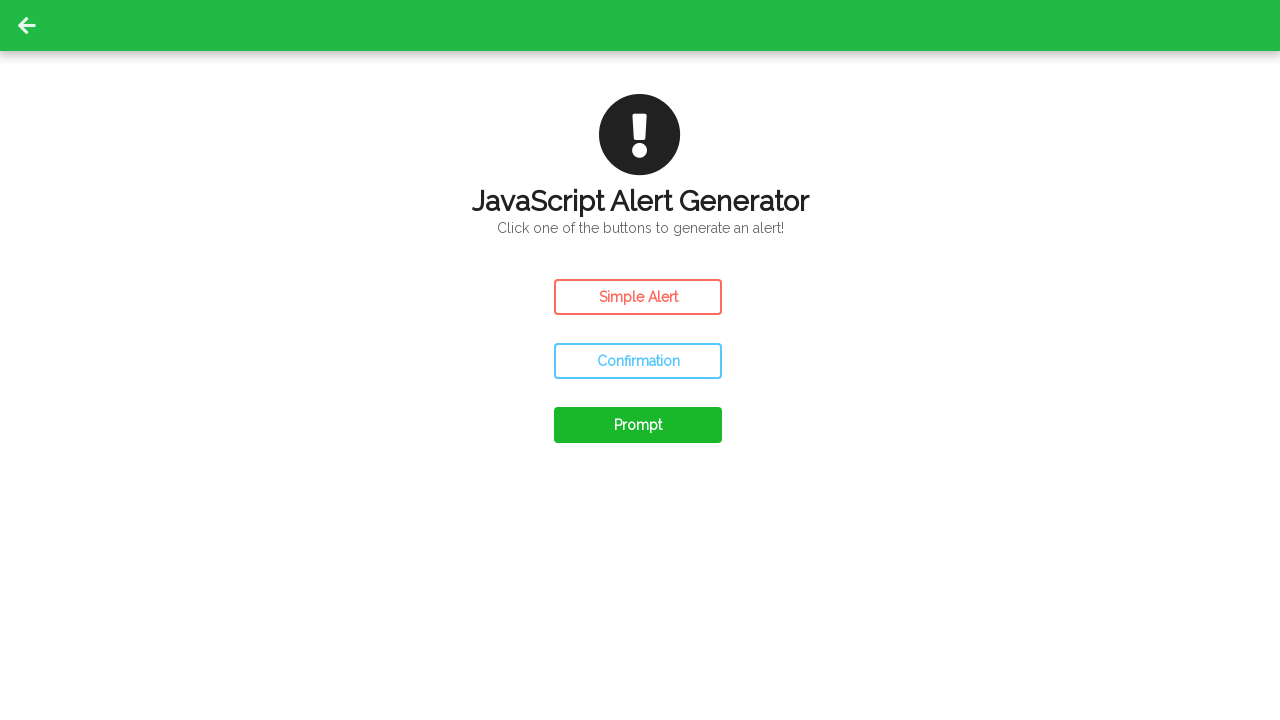